Tests drag and drop functionality on jQuery UI demo page by dragging an element from source to destination

Starting URL: https://jqueryui.com/droppable/

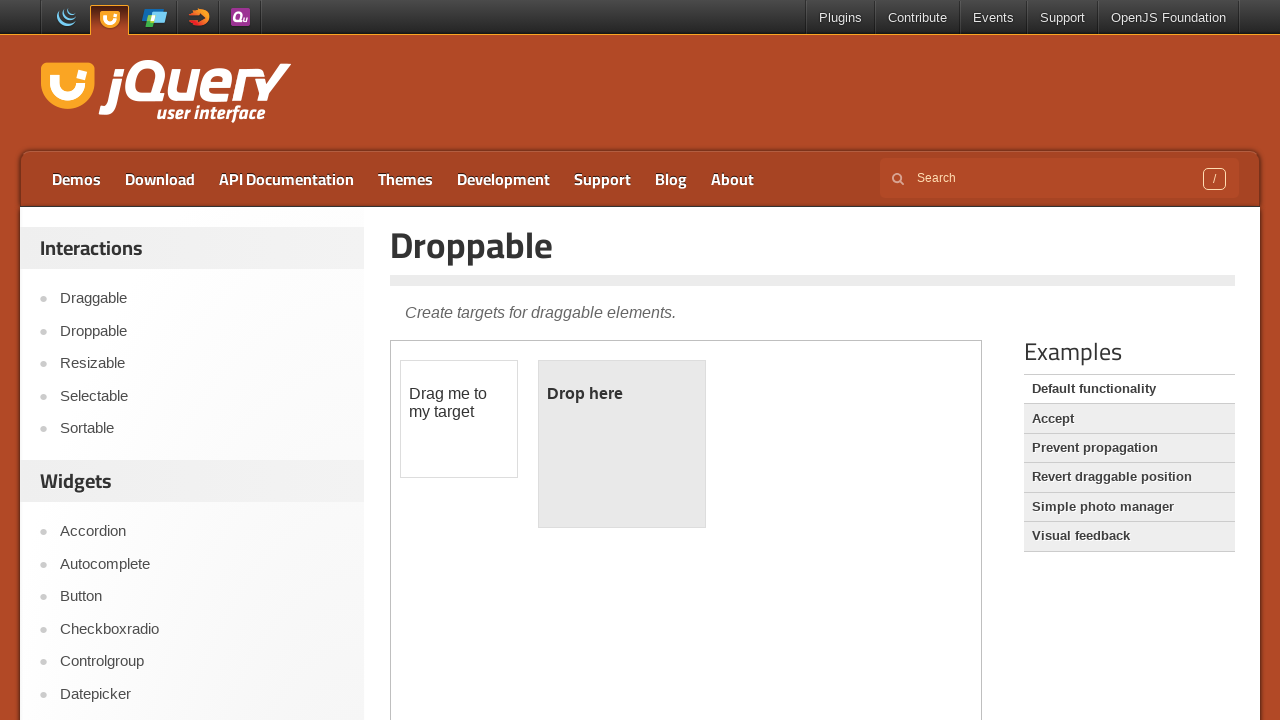

Located iframe containing drag and drop demo
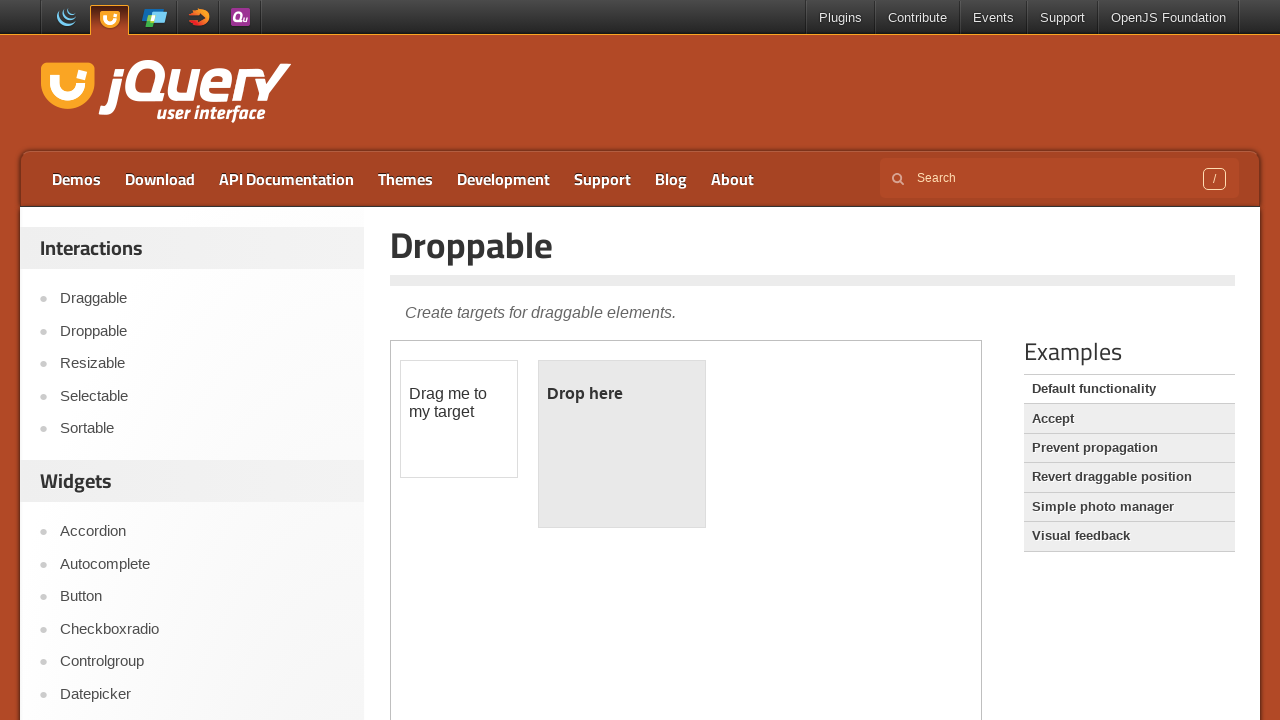

Located draggable source element
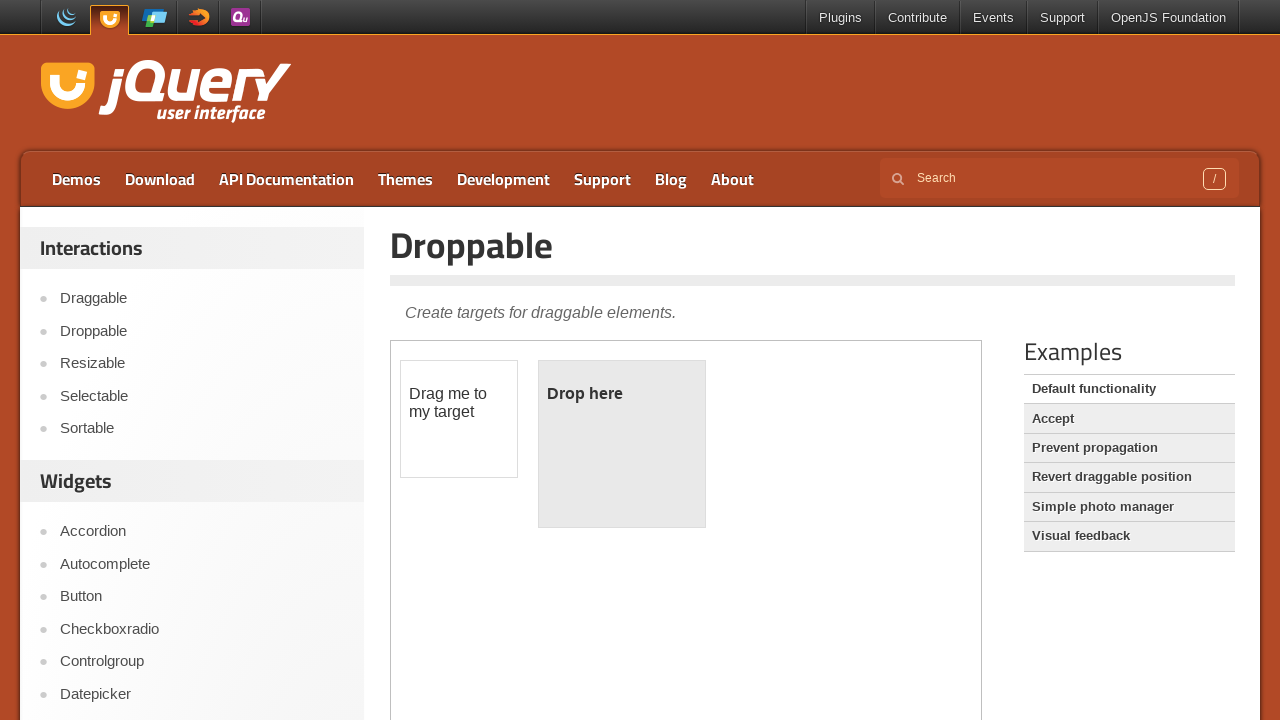

Located droppable destination element
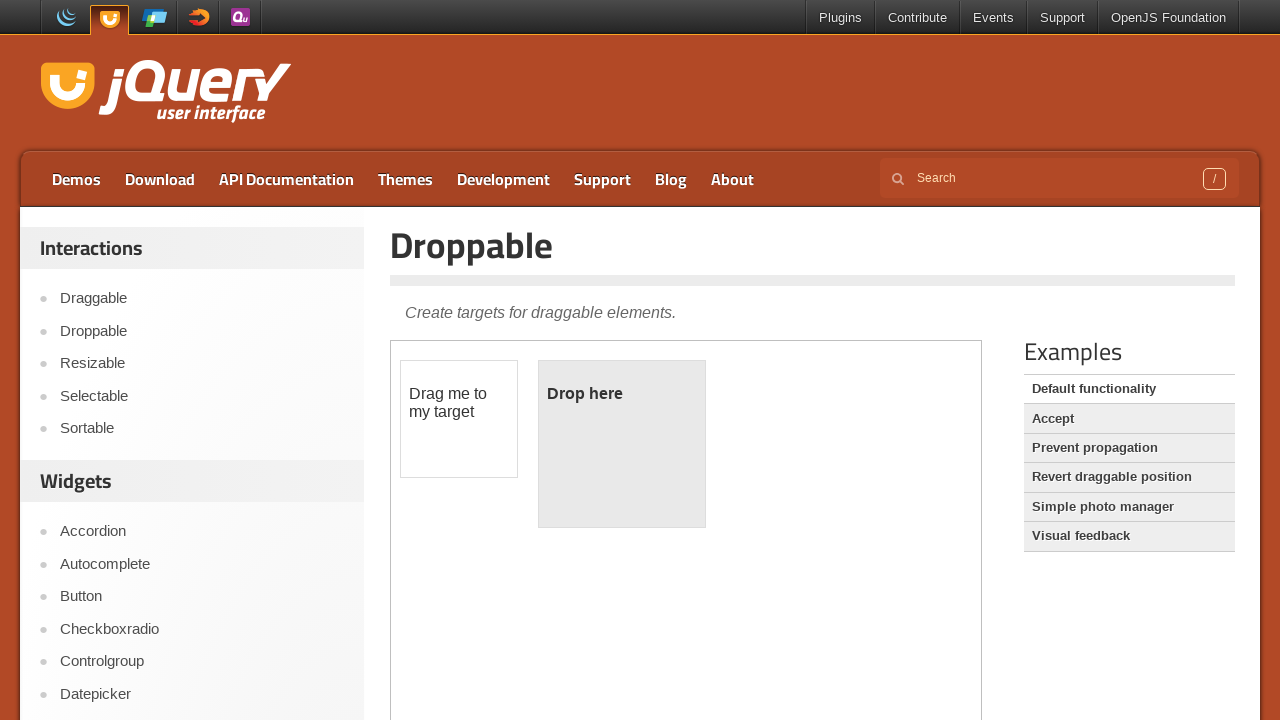

Dragged source element to destination element at (622, 444)
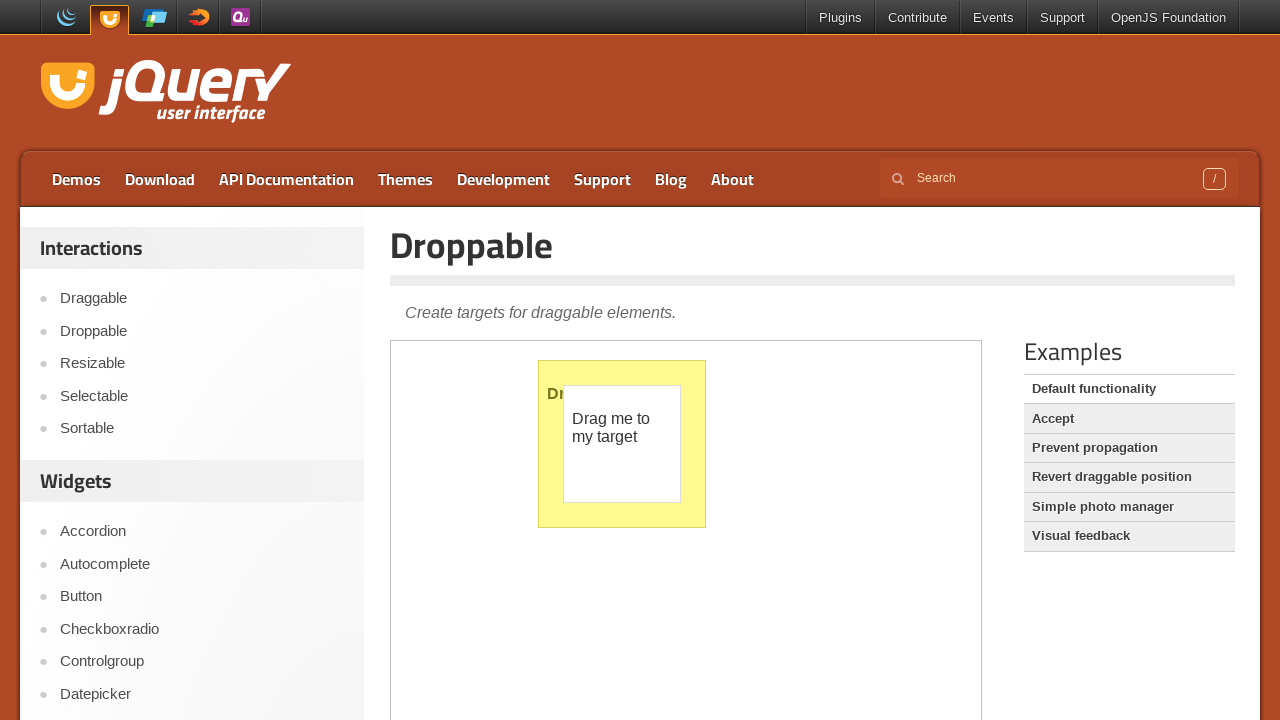

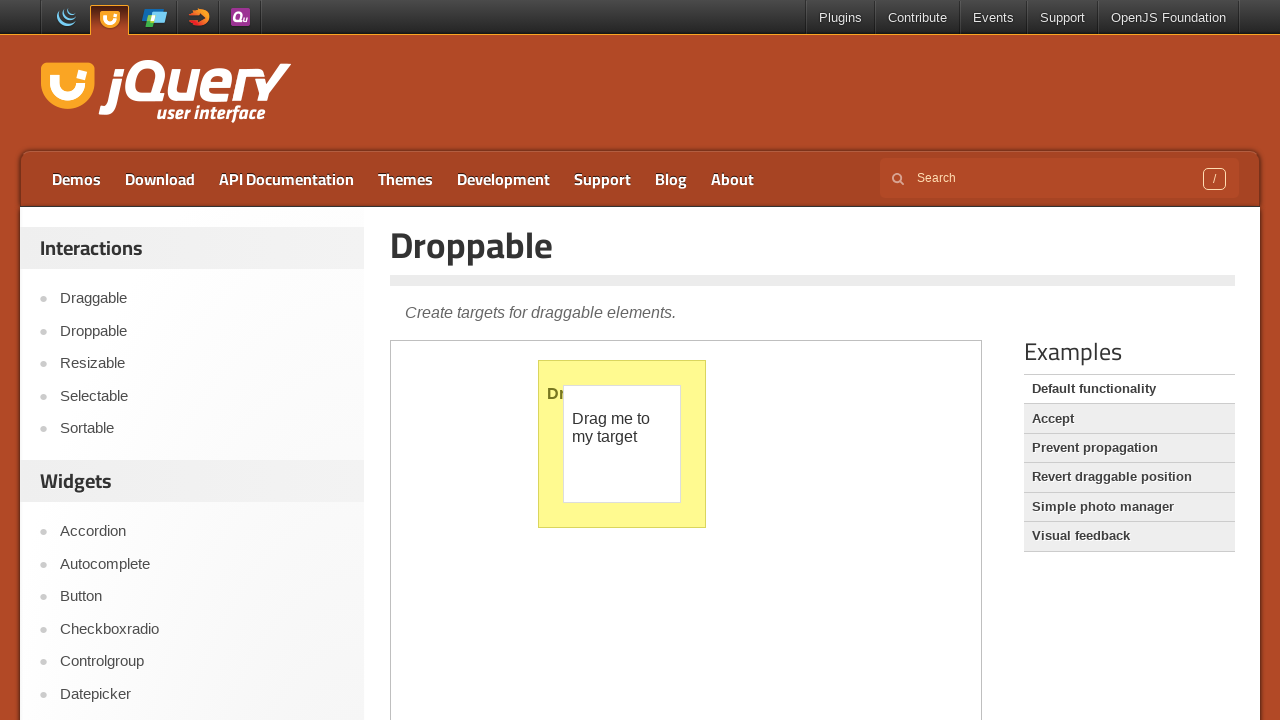